Tests the mortgage calculator by scrolling to the loan view, clearing and entering a home value, and selecting a start month from a dropdown menu.

Starting URL: https://www.mortgagecalculator.org

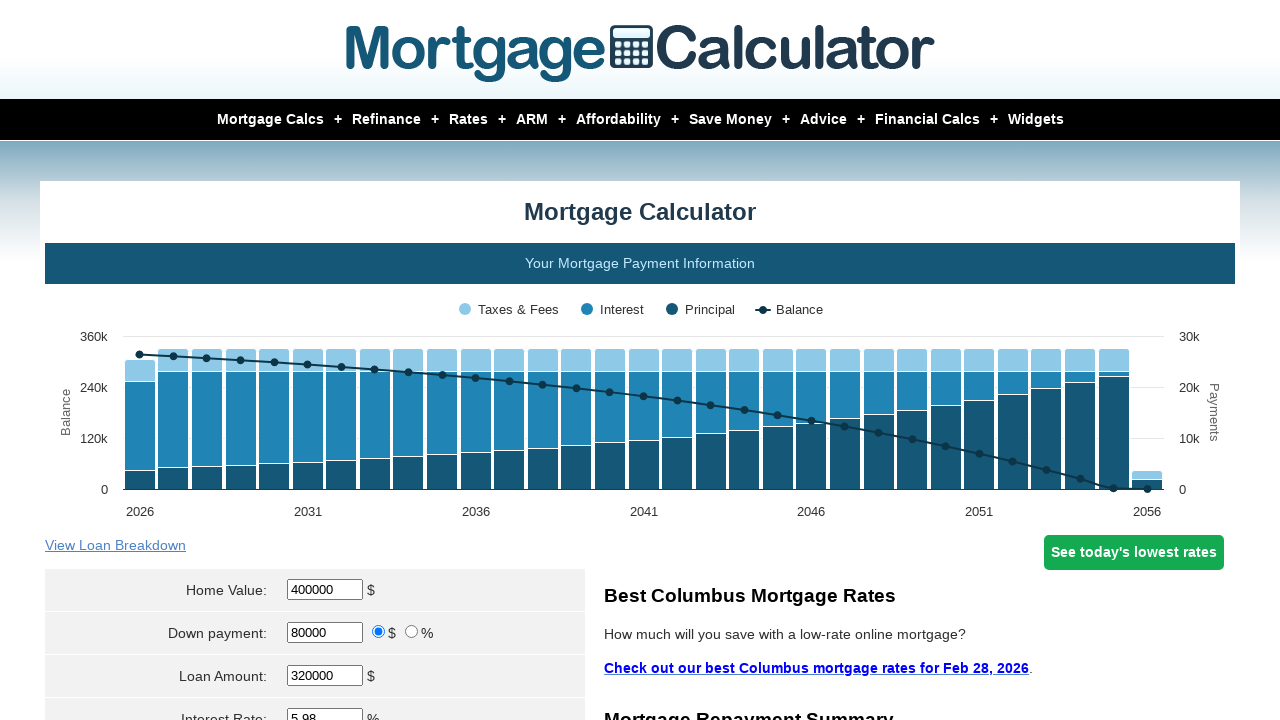

Scrolled down 450 pixels to view loan section
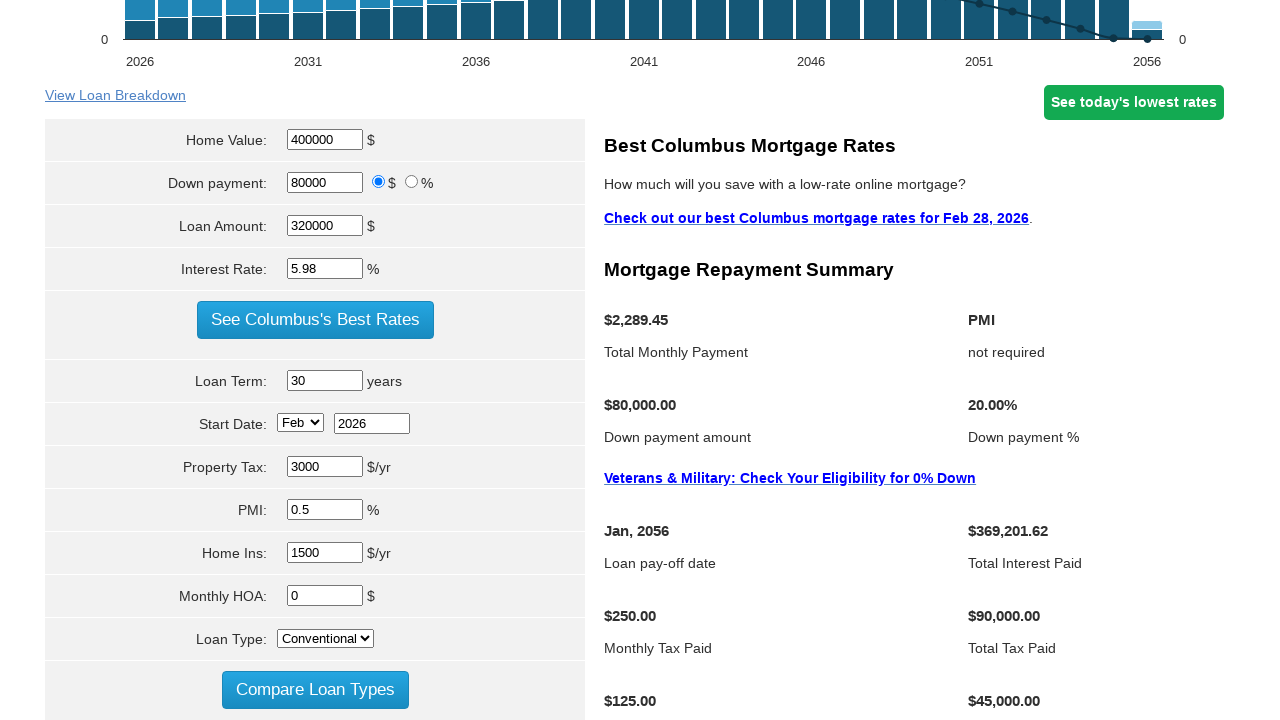

Located home value input field
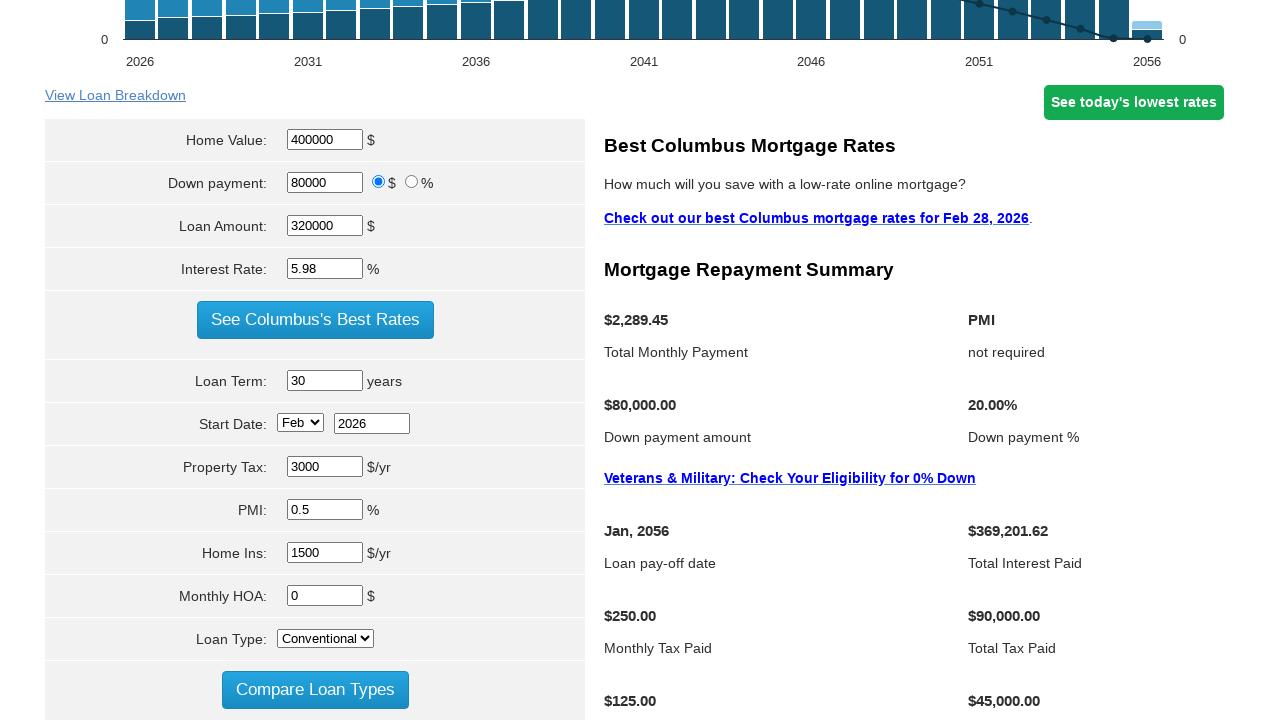

Cleared existing home value on input[name*='homevalue']
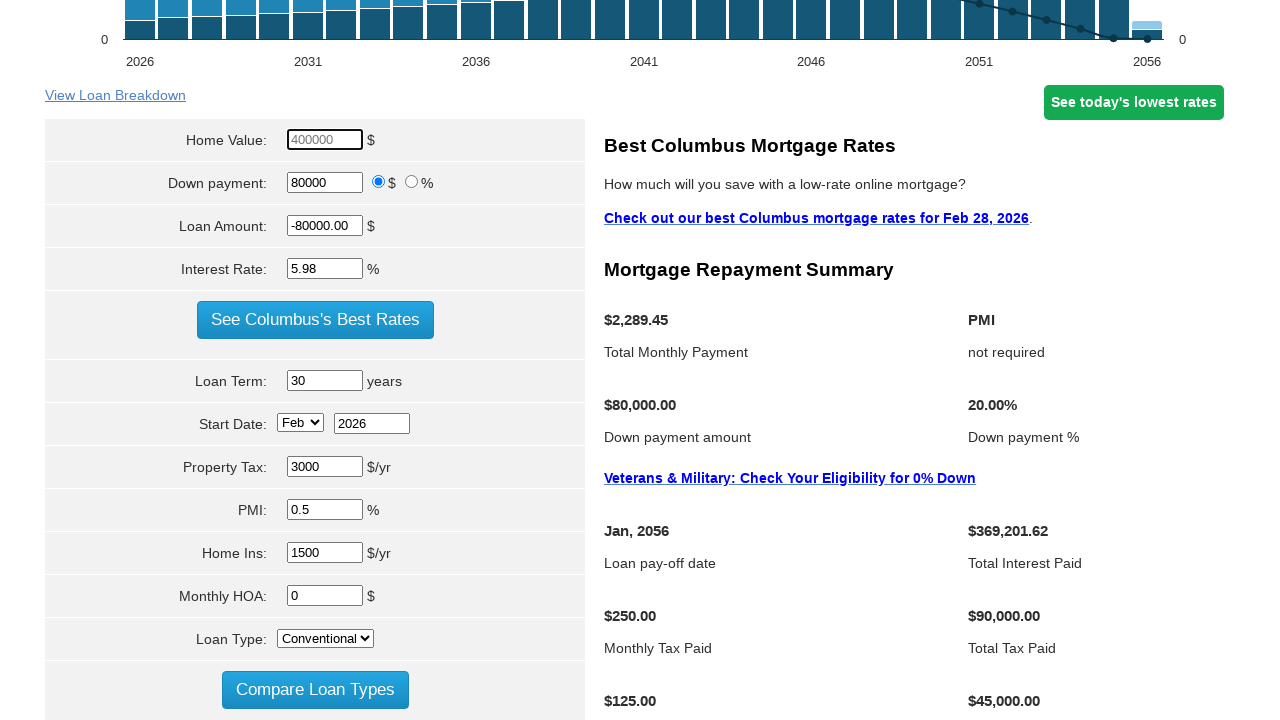

Entered home value of 350000 on input[name*='homevalue']
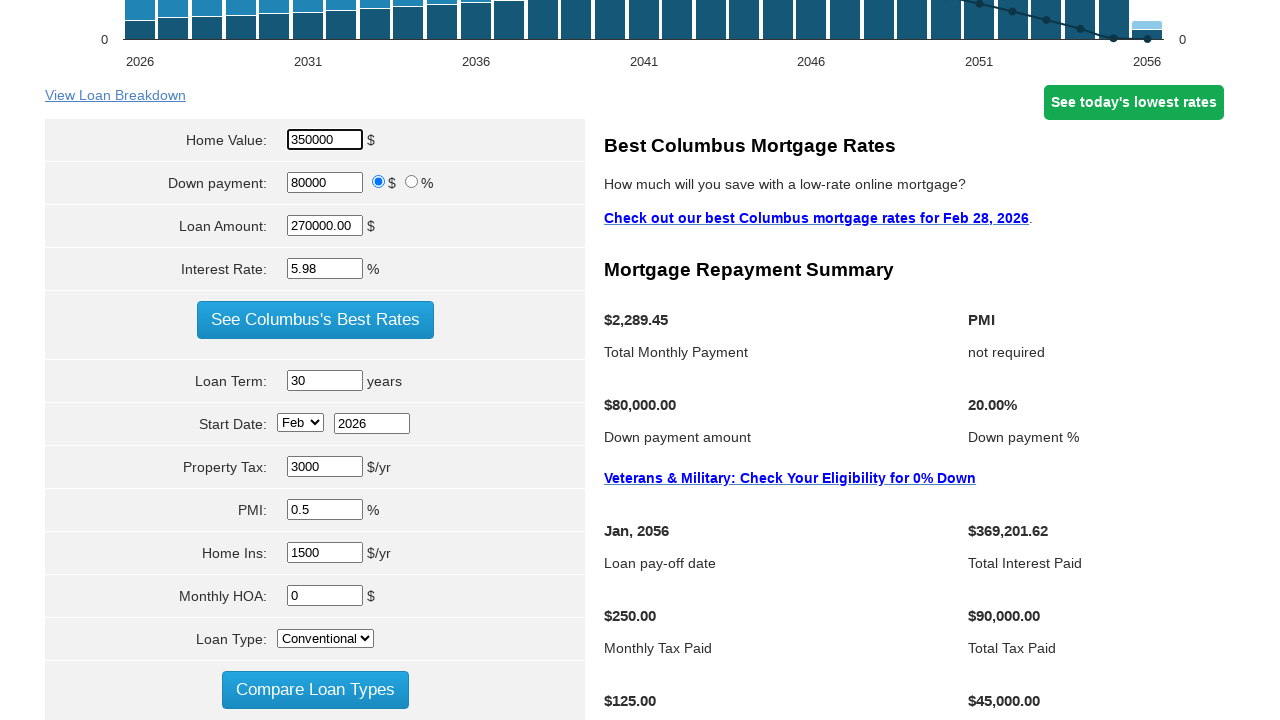

Located start month dropdown
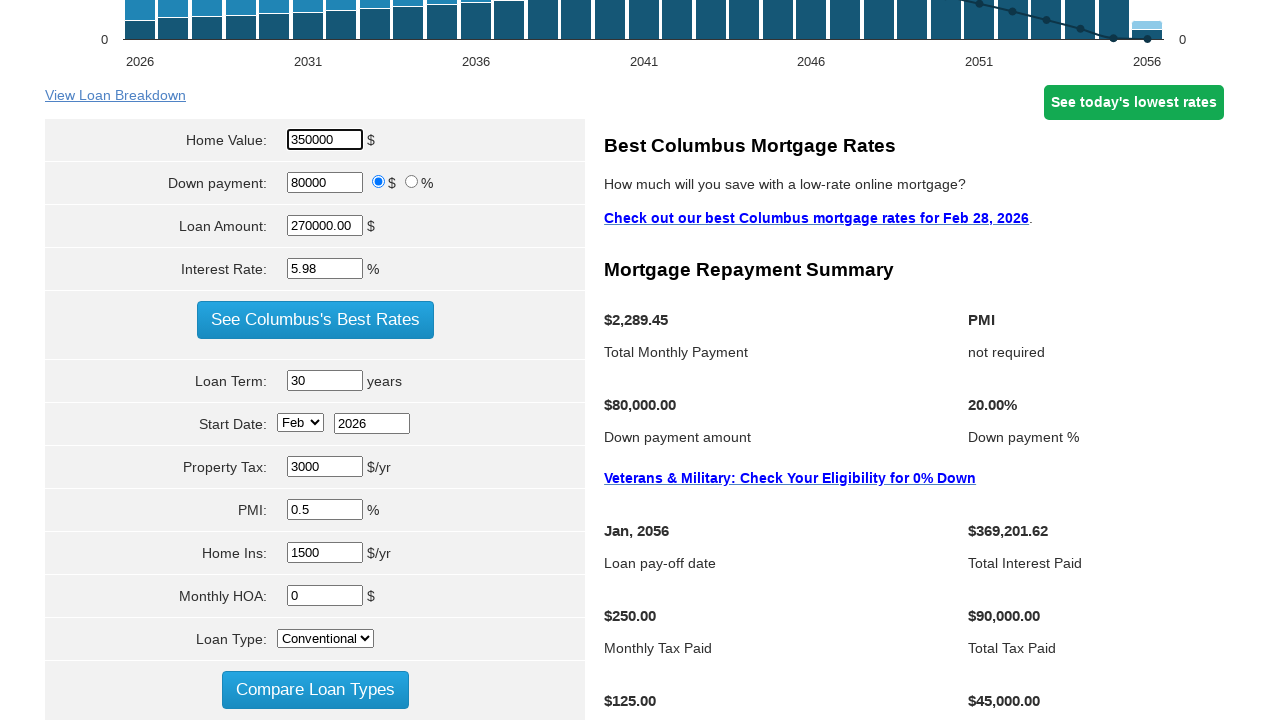

Selected November (index 10) from start month dropdown on select[name*='start_month']
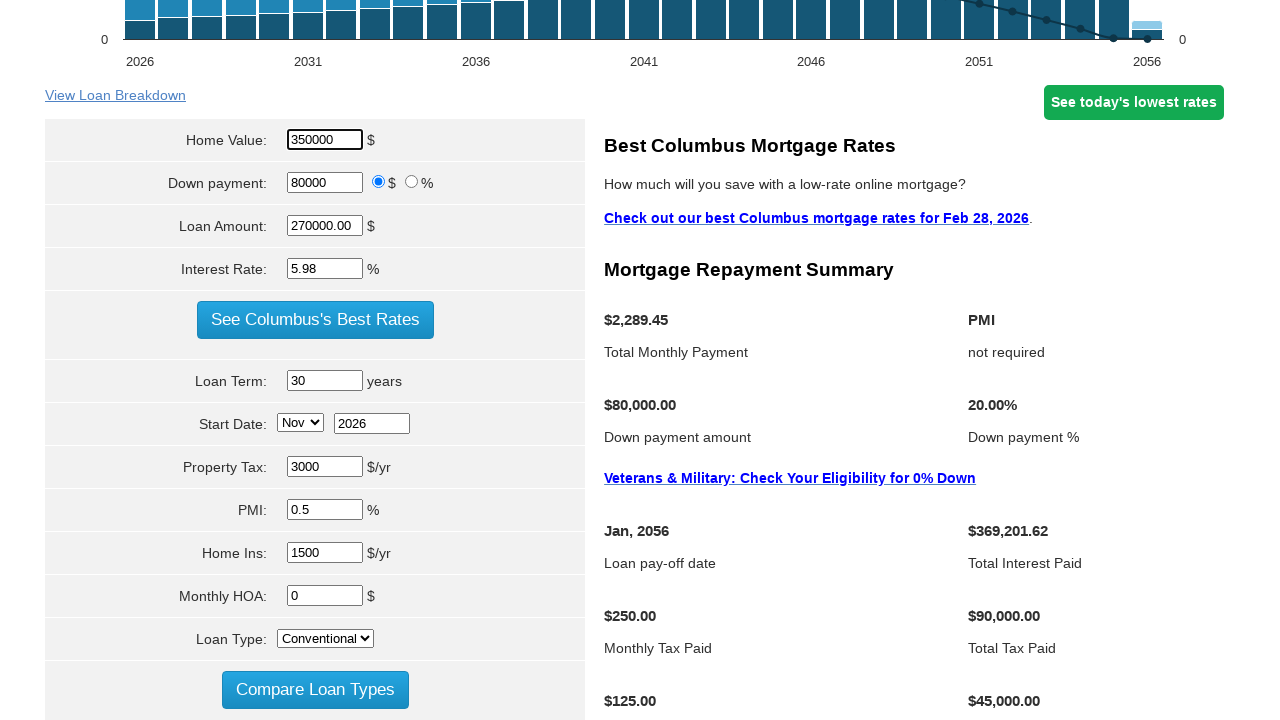

Waited 1000ms for page to process selections
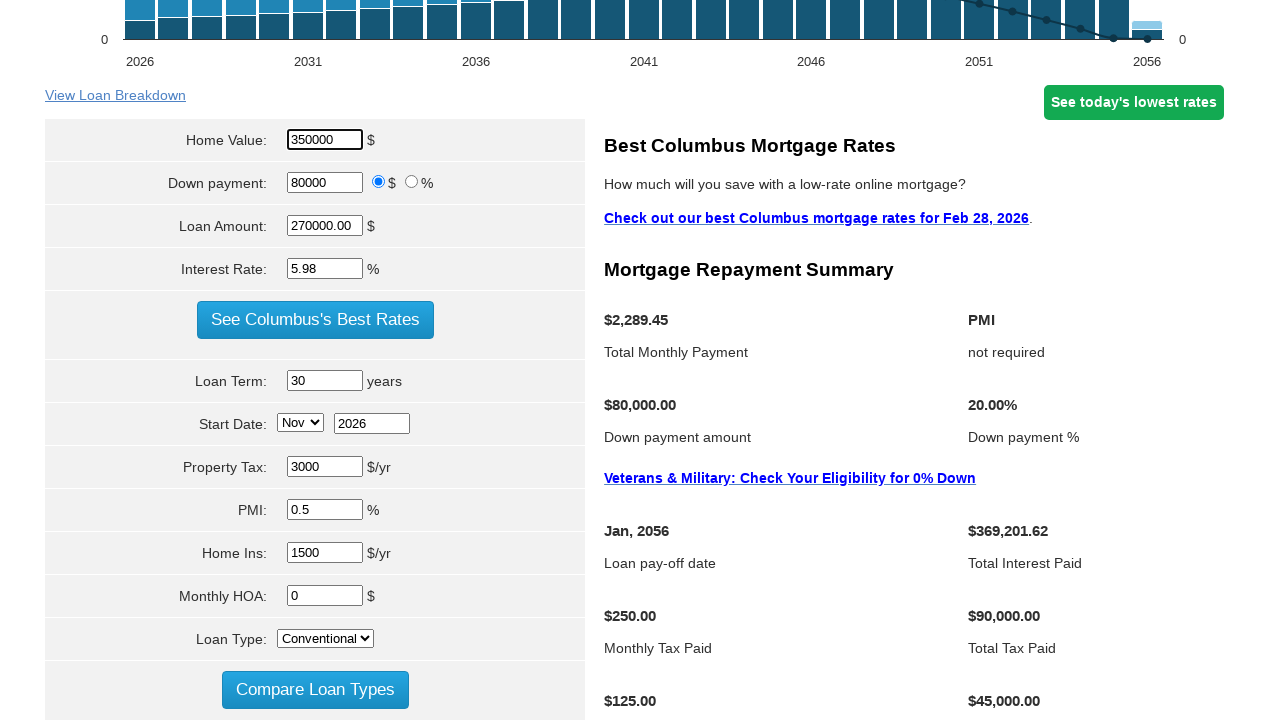

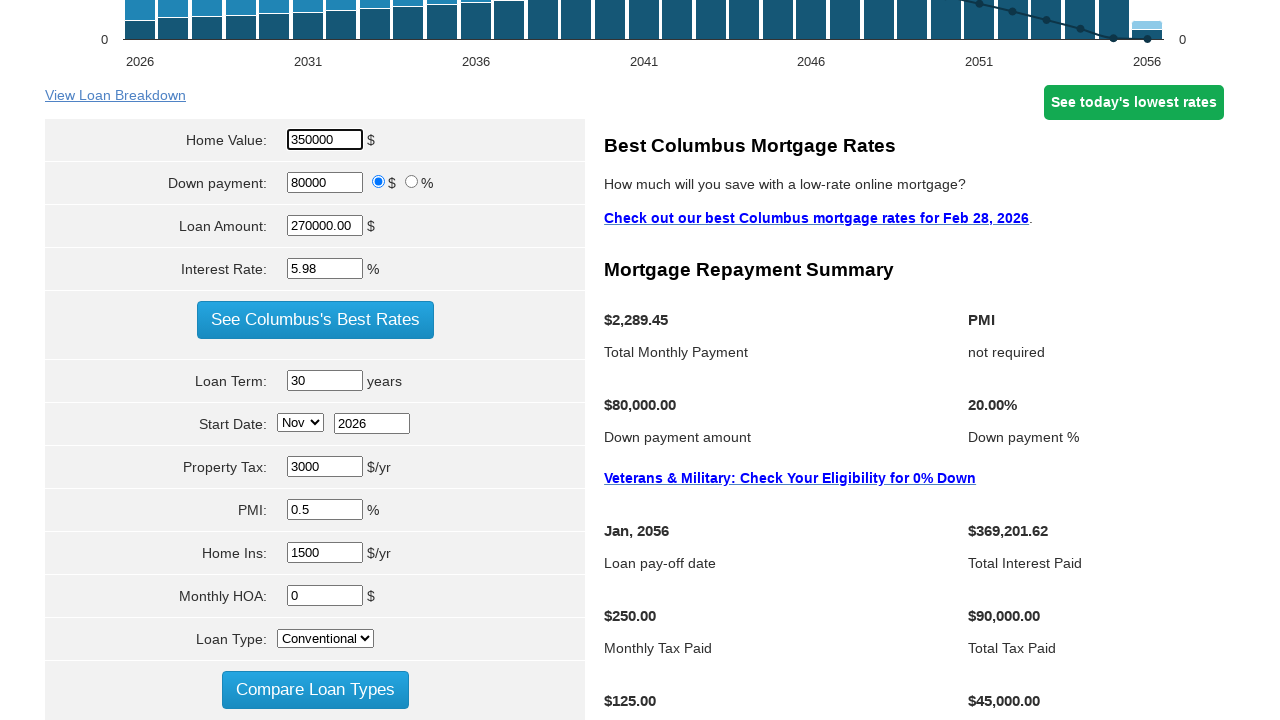